Tests URL navigation by clicking on the Inputs link and verifying the URL context changes to the inputs page

Starting URL: https://the-internet.herokuapp.com

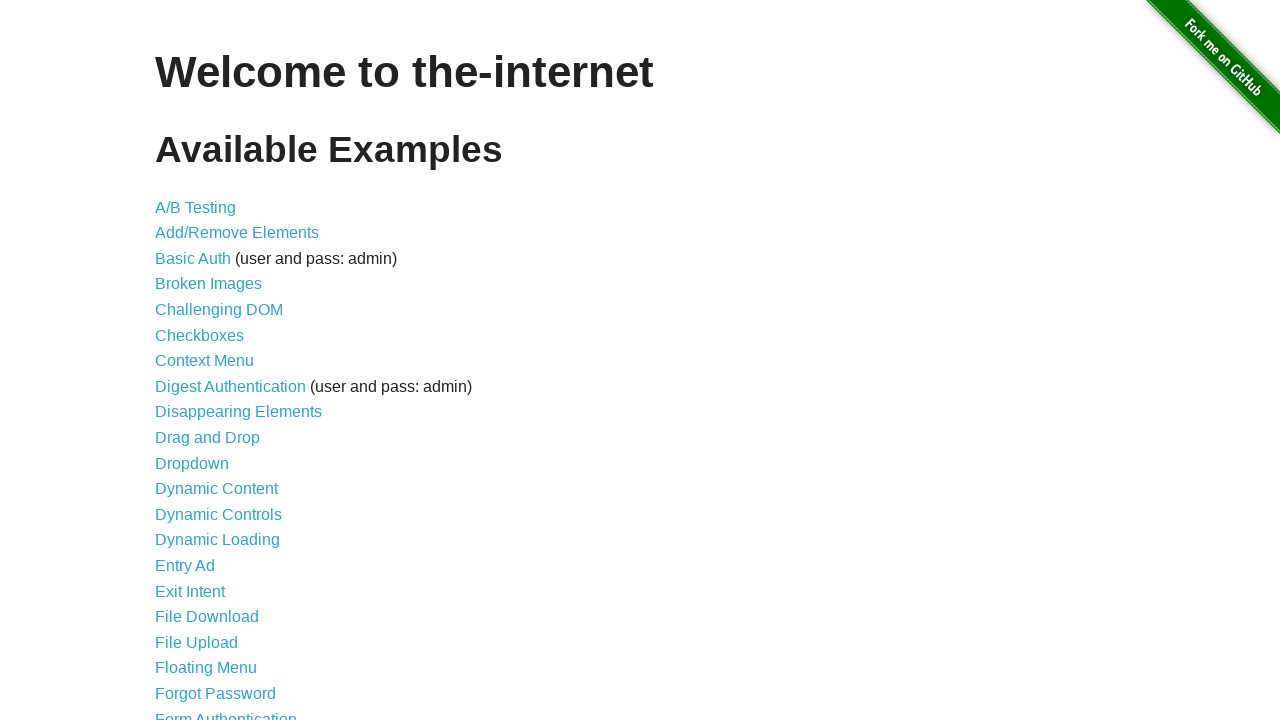

Clicked on Inputs link at (176, 361) on text=Inputs
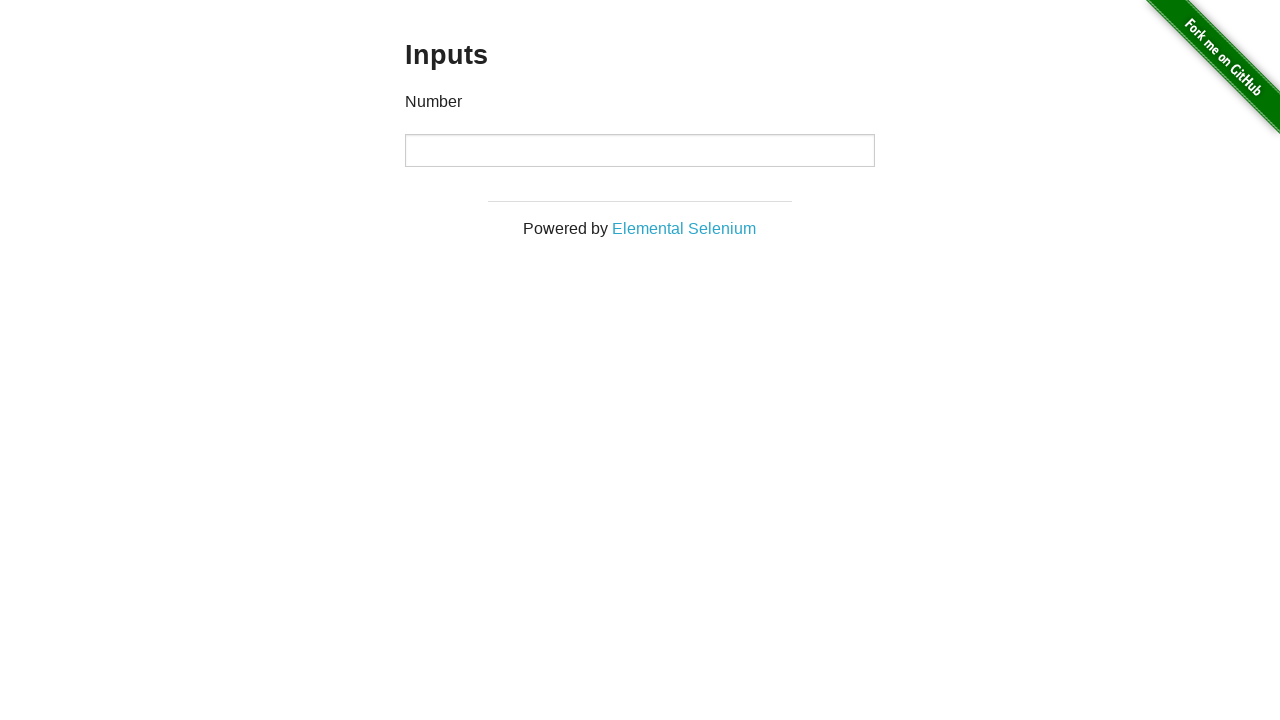

Waited for navigation to inputs page
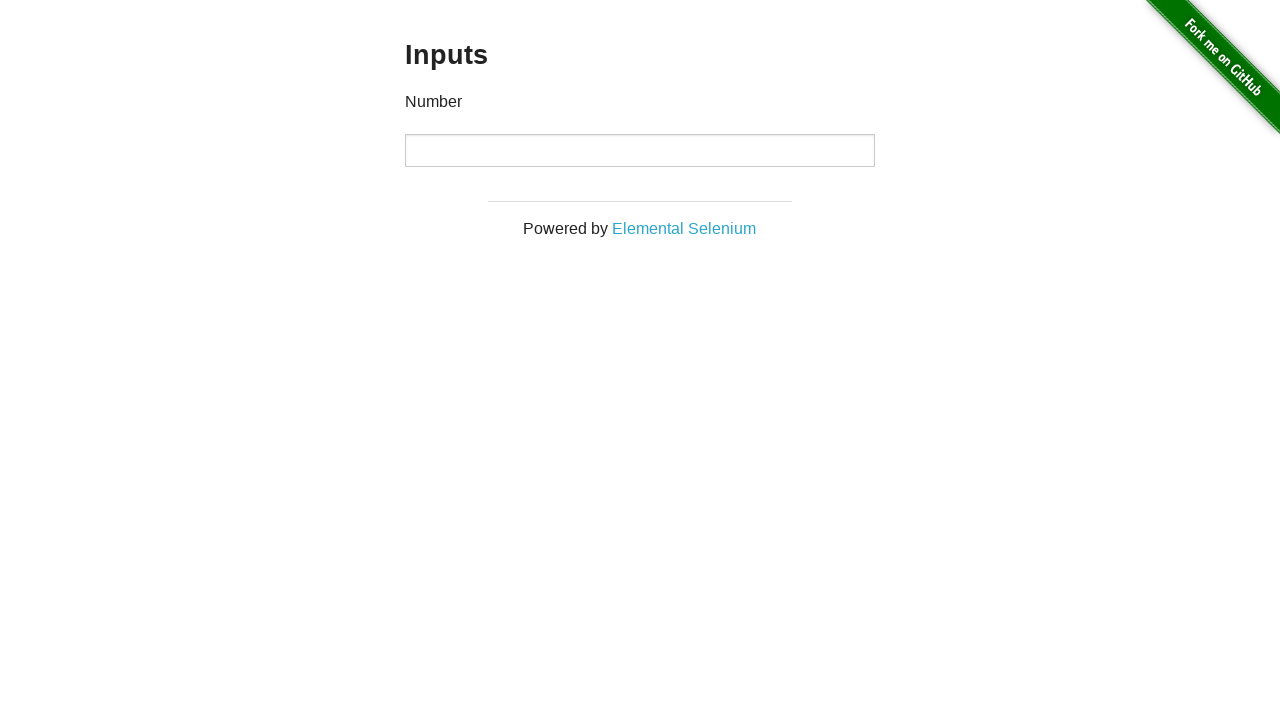

Retrieved current URL
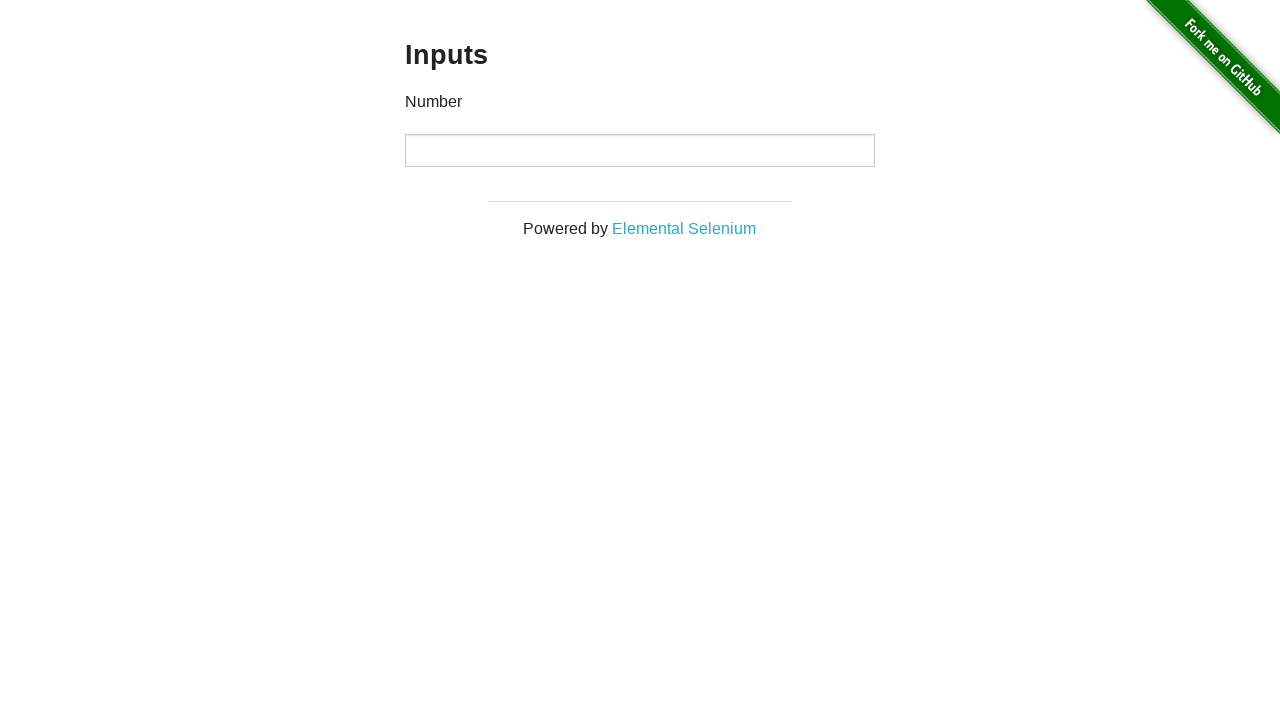

Asserted that URL contains expected domain 'the-internet.herokuapp.com'
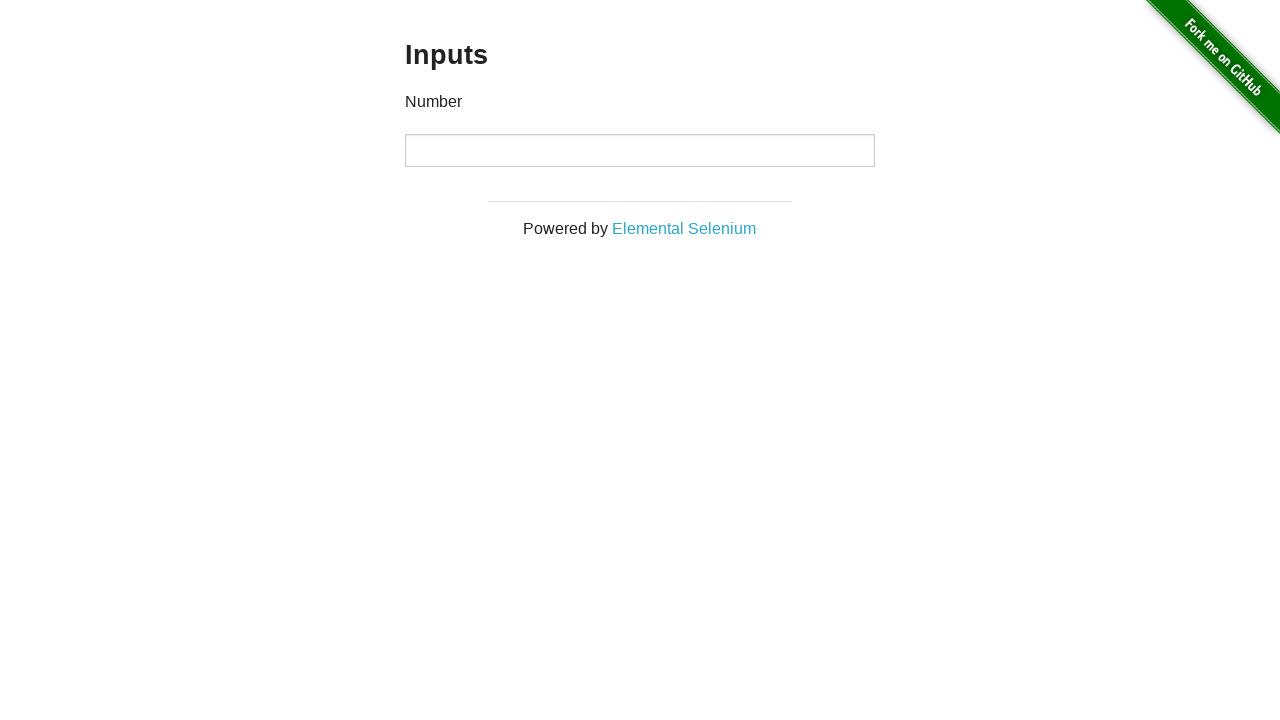

Asserted that URL contains '/inputs' path
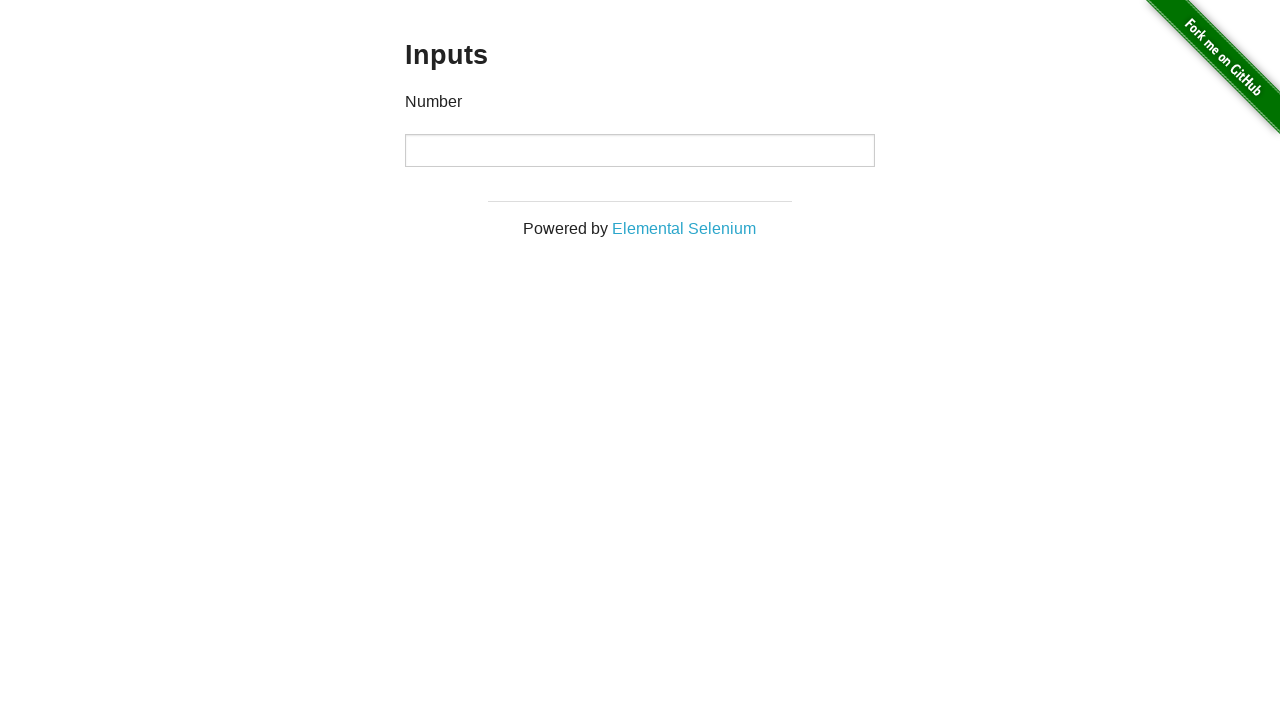

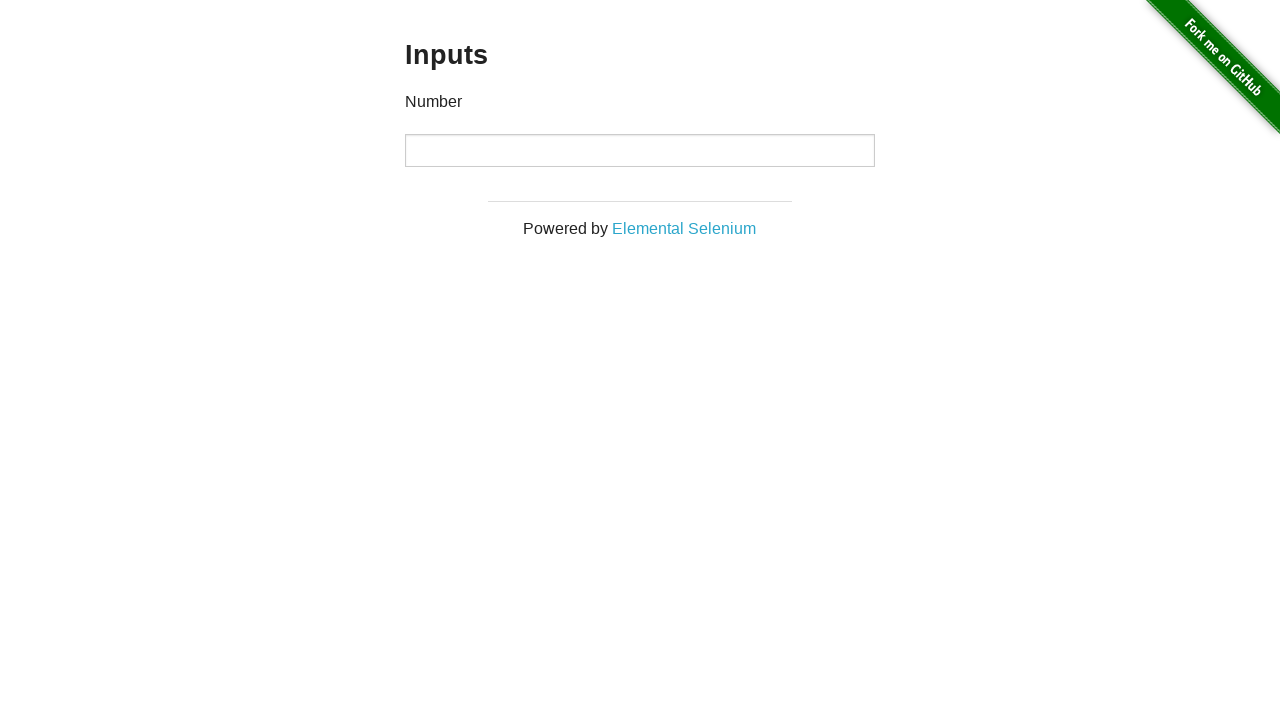